Tests that clicking filter links highlights the currently applied filter

Starting URL: https://demo.playwright.dev/todomvc

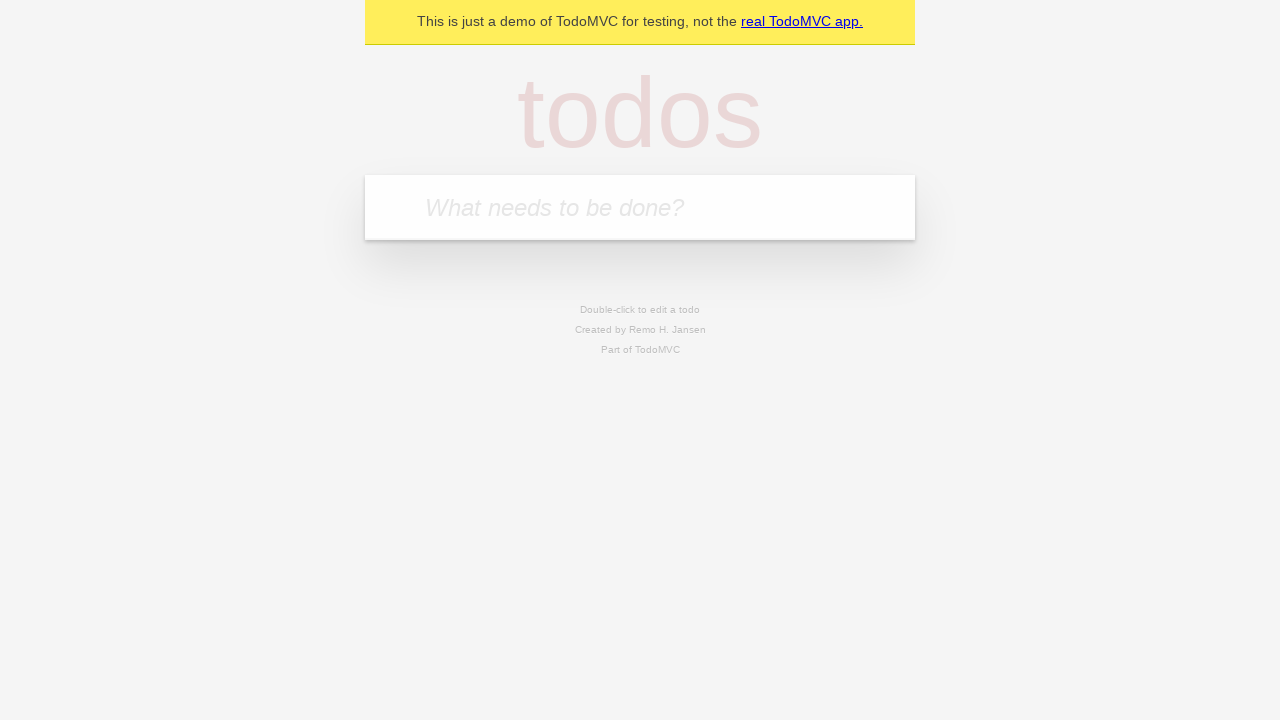

Navigated to TodoMVC demo application
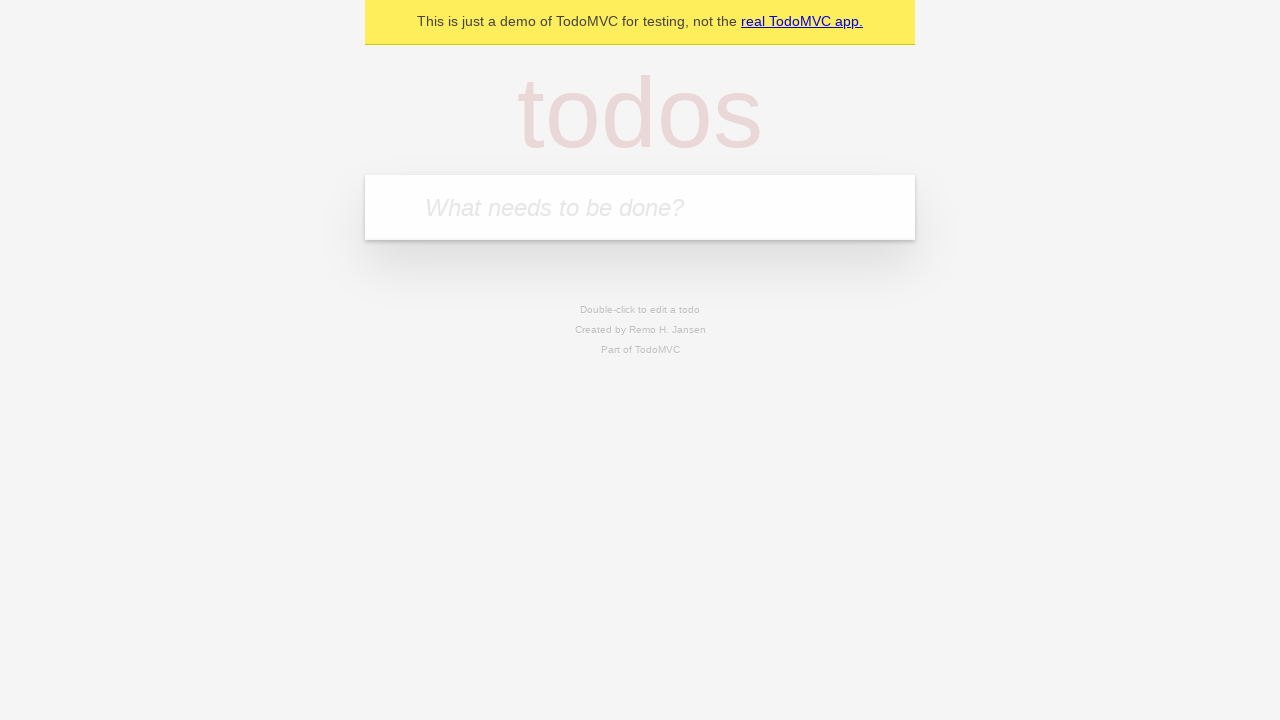

Located the new todo input field
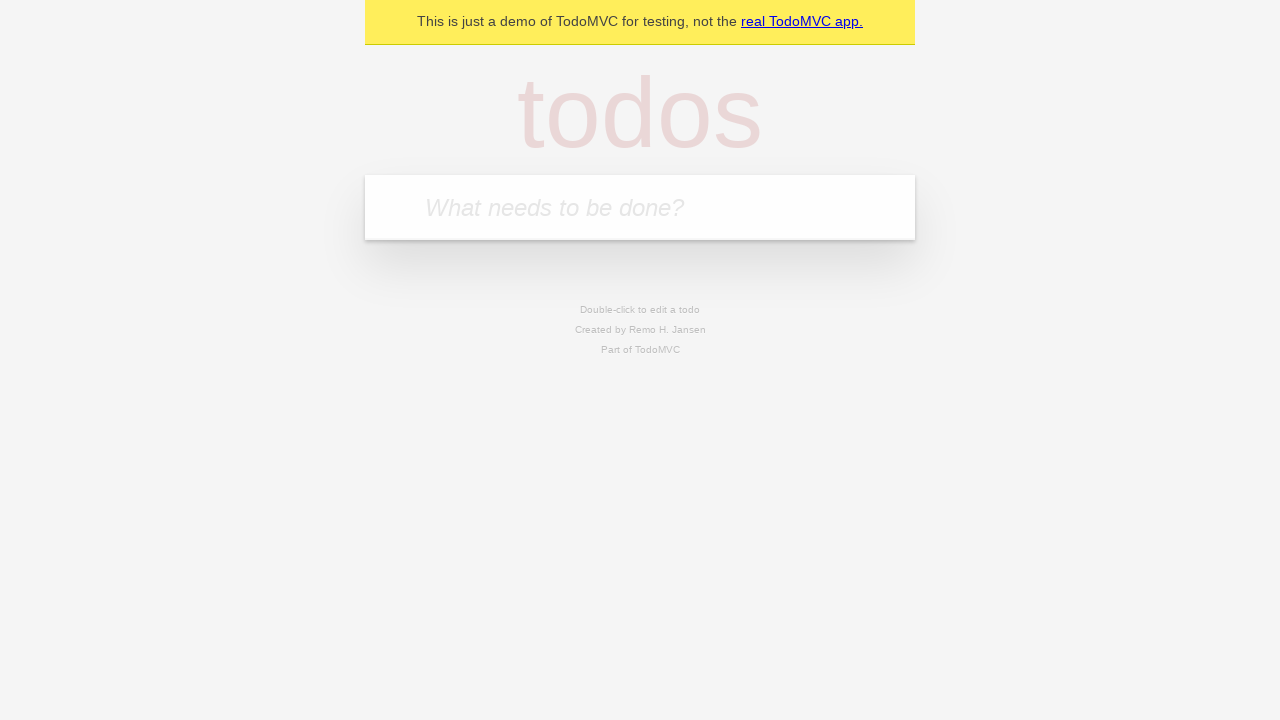

Filled todo input with 'buy some cheese' on internal:attr=[placeholder="What needs to be done?"i]
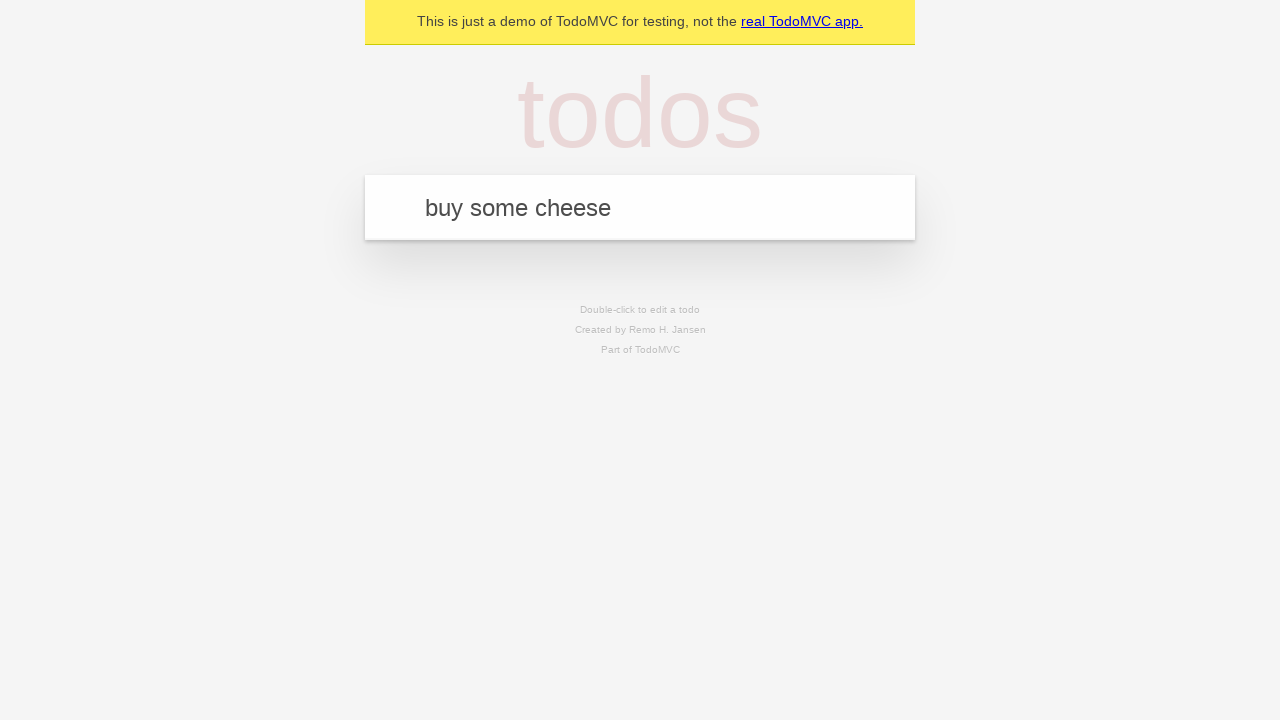

Created todo 'buy some cheese' by pressing Enter on internal:attr=[placeholder="What needs to be done?"i]
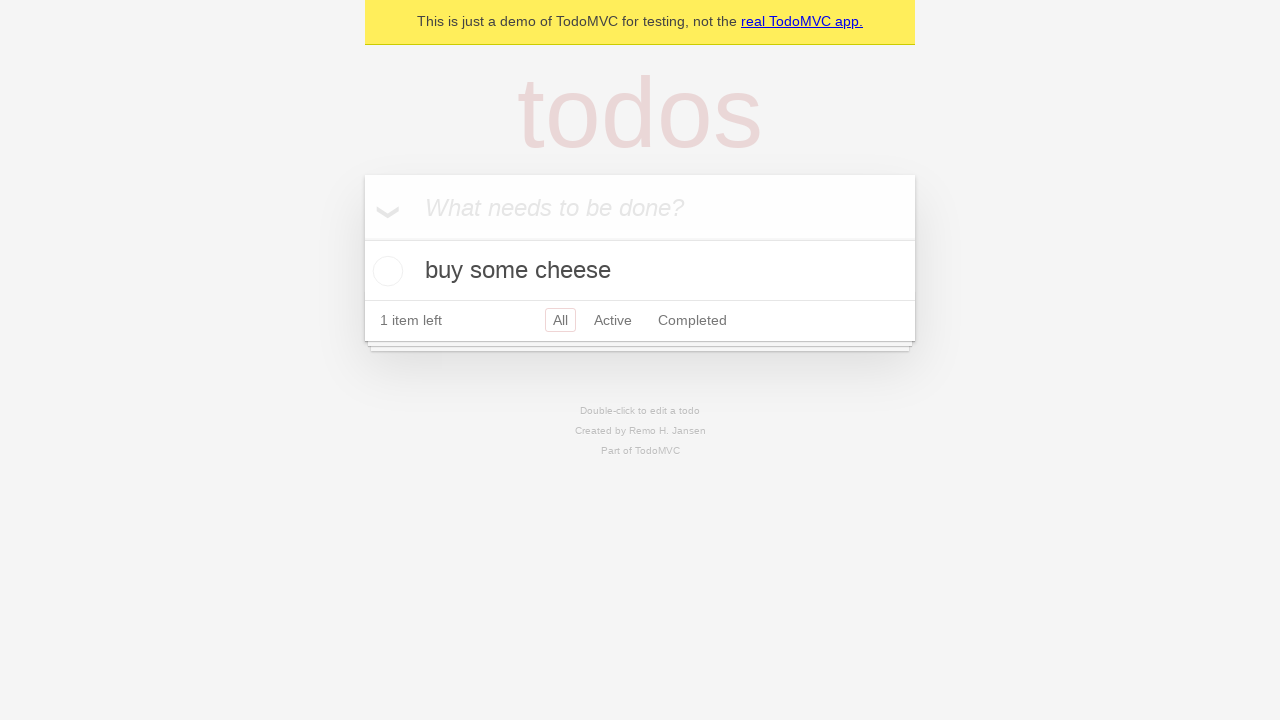

Filled todo input with 'feed the cat' on internal:attr=[placeholder="What needs to be done?"i]
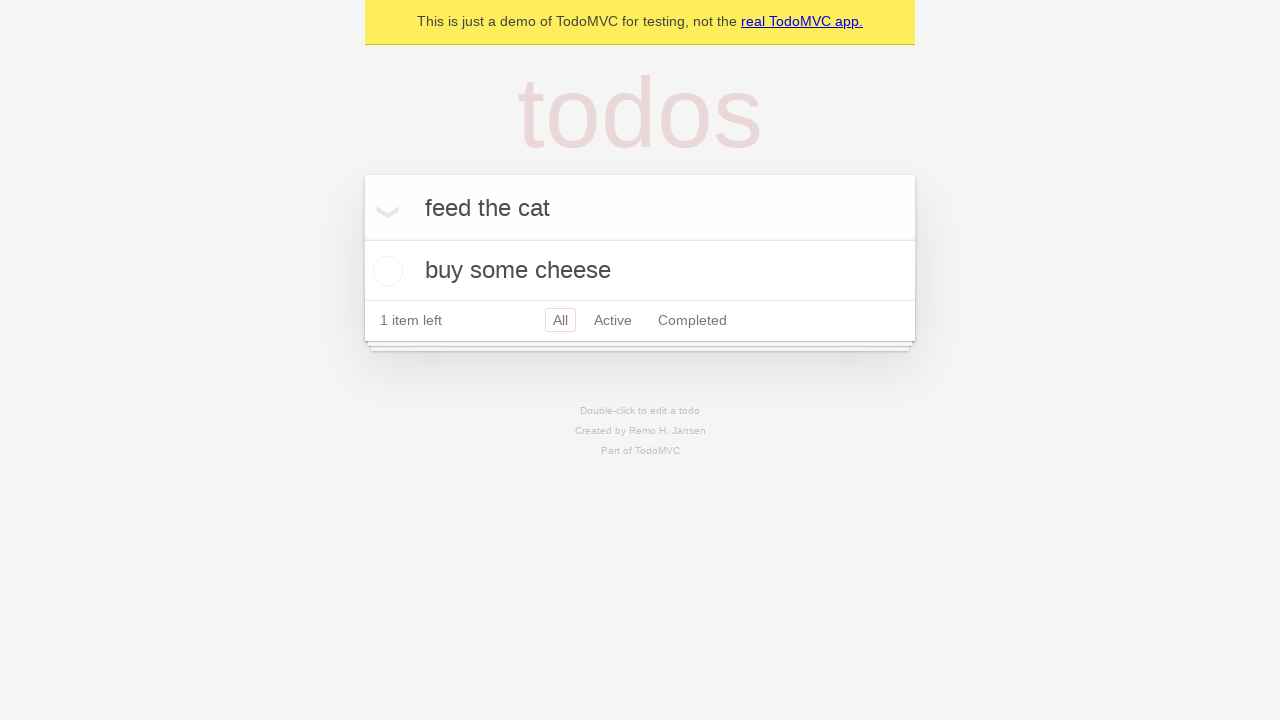

Created todo 'feed the cat' by pressing Enter on internal:attr=[placeholder="What needs to be done?"i]
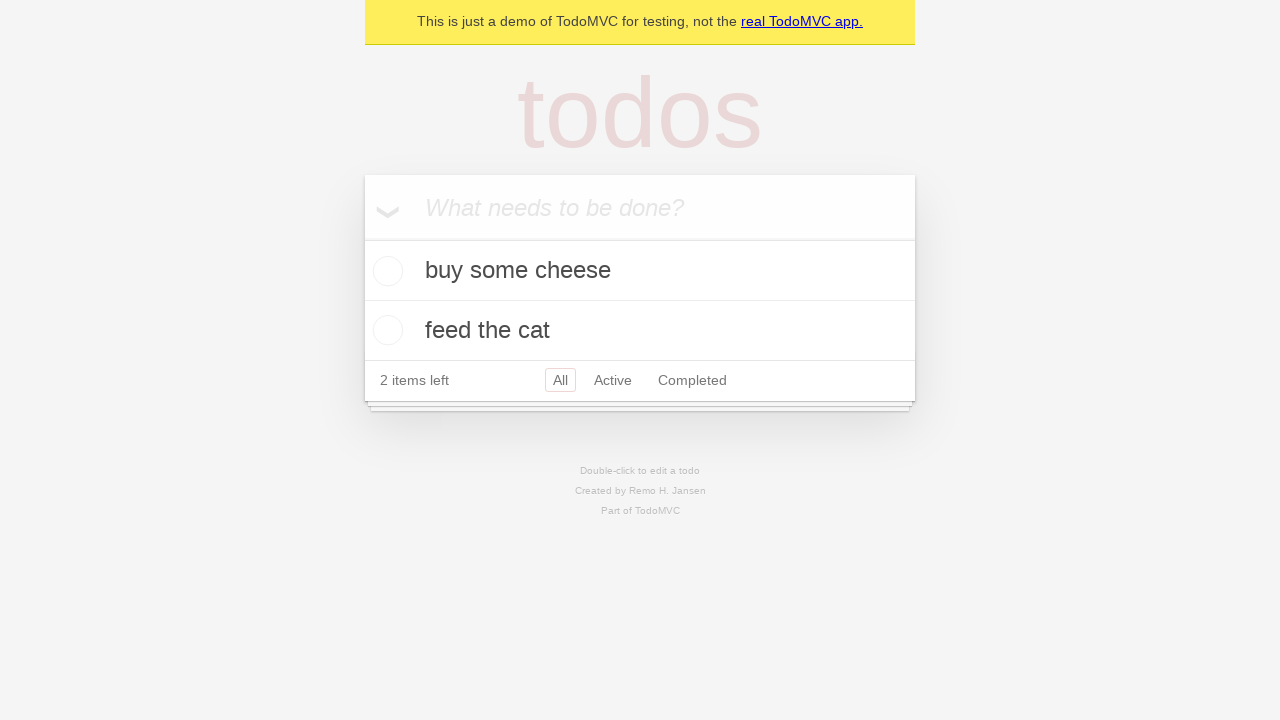

Filled todo input with 'book a doctors appointment' on internal:attr=[placeholder="What needs to be done?"i]
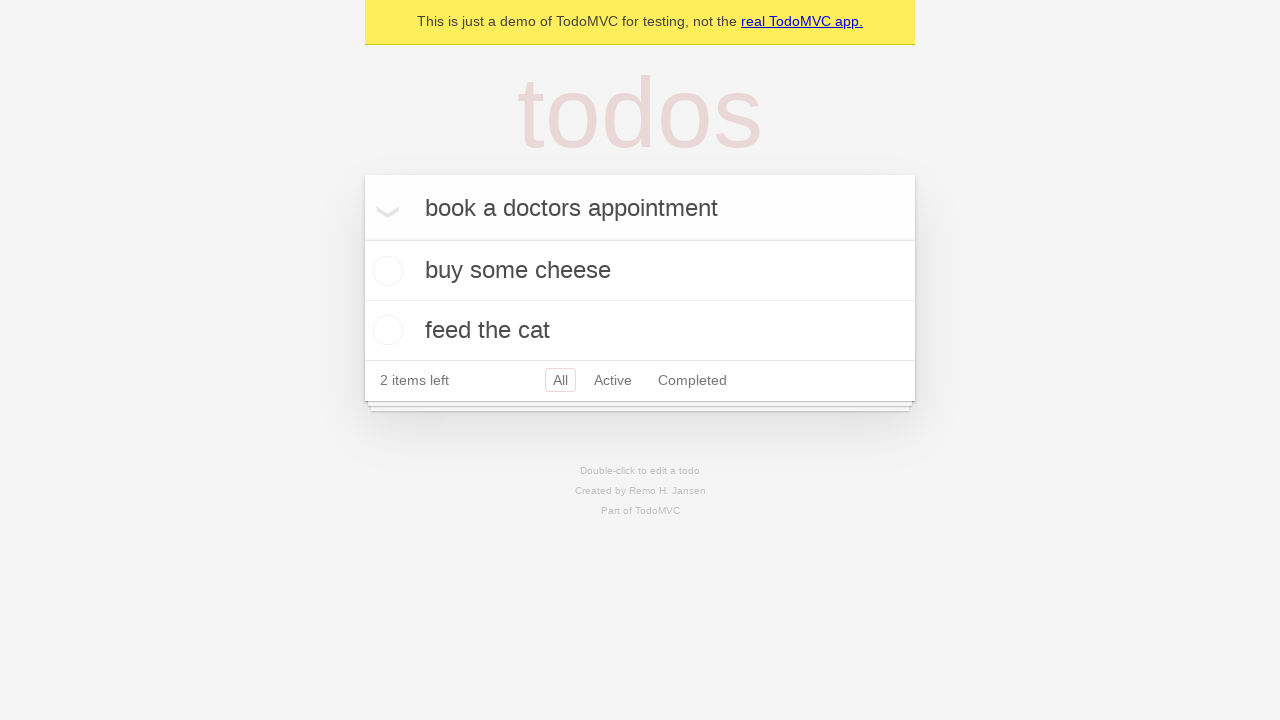

Created todo 'book a doctors appointment' by pressing Enter on internal:attr=[placeholder="What needs to be done?"i]
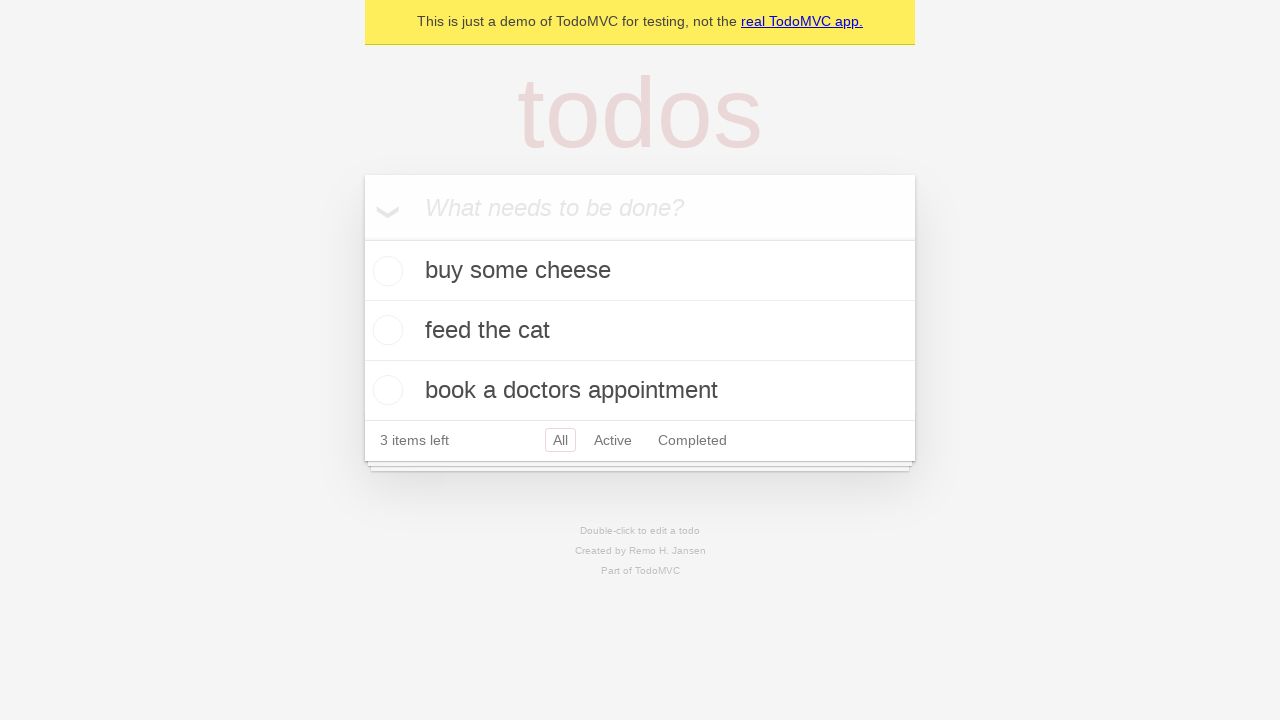

Clicked Active filter link at (613, 440) on internal:role=link[name="Active"i]
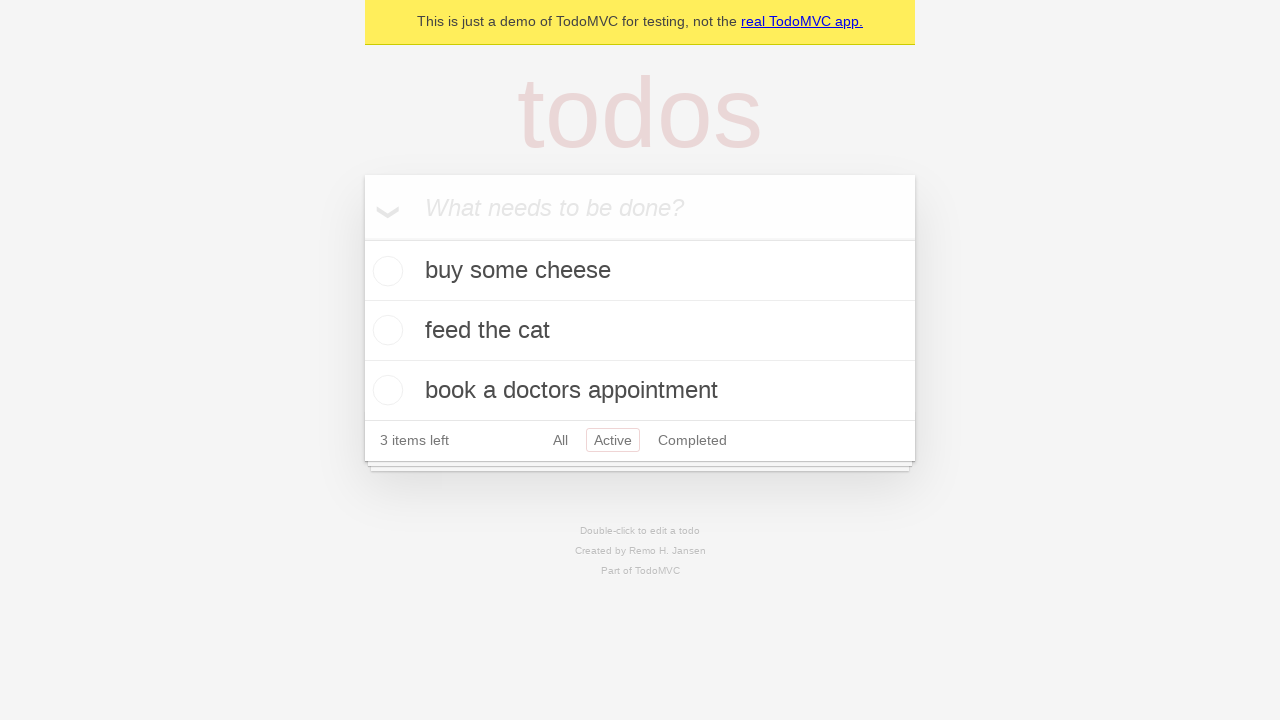

Clicked Completed filter link to verify highlight changes at (692, 440) on internal:role=link[name="Completed"i]
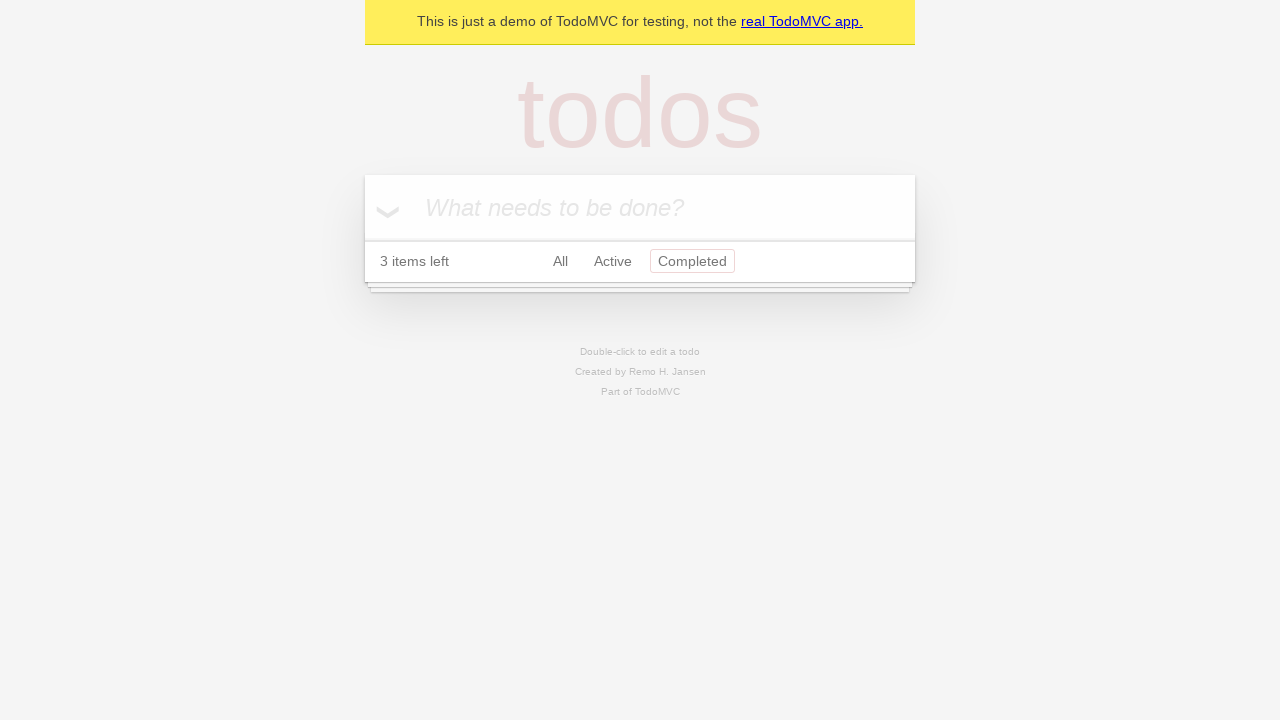

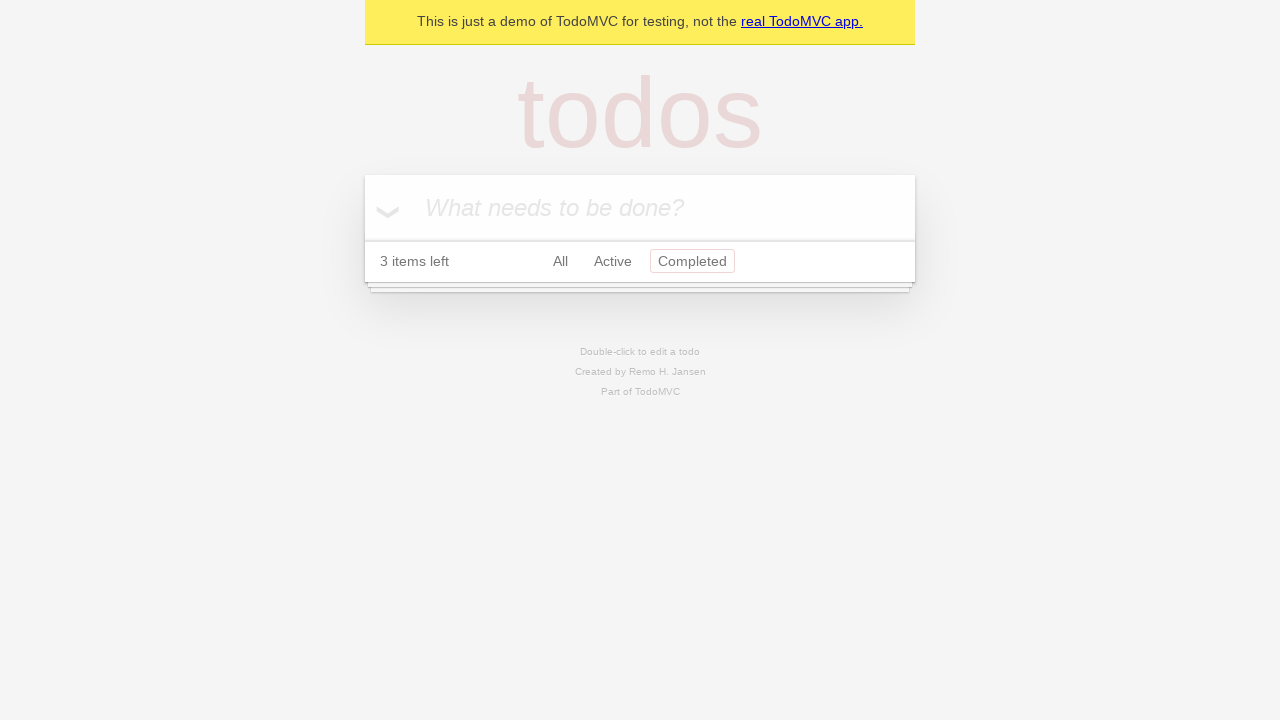